Tests a text input form by entering text into a textarea field and clicking the submit button to verify the answer submission

Starting URL: https://suninjuly.github.io/text_input_task.html

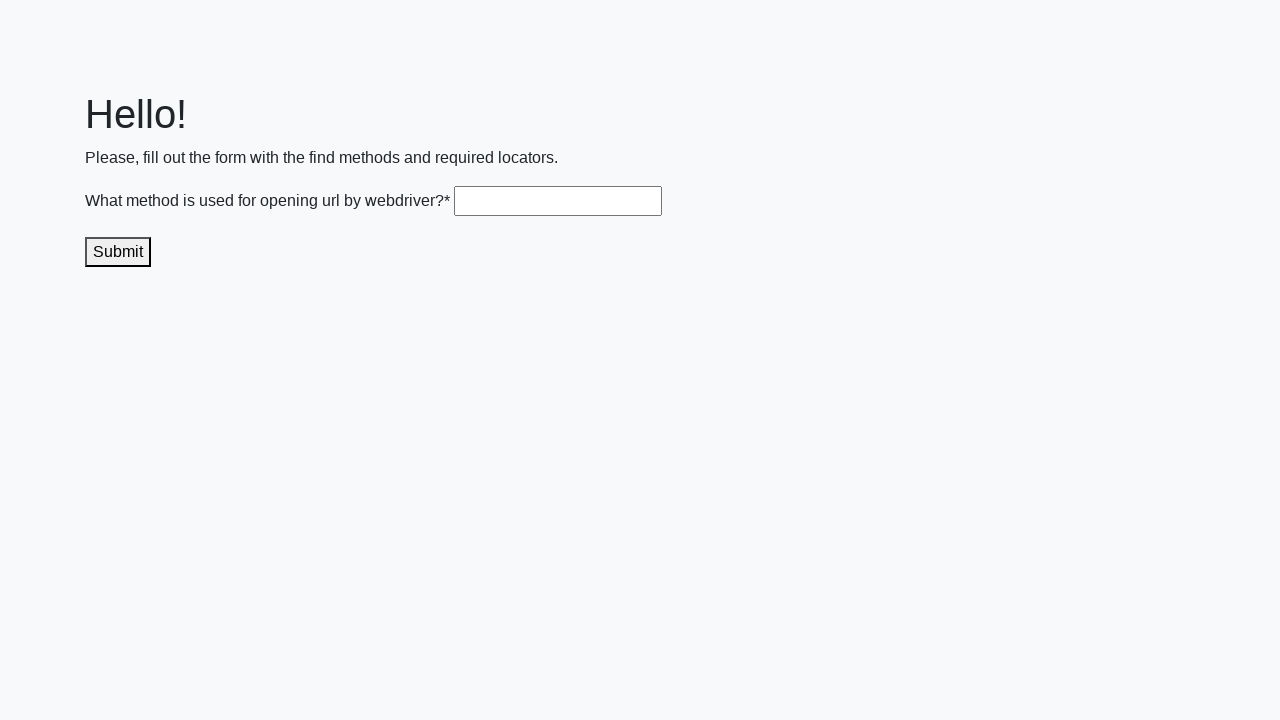

Filled textarea with 'get()' on .textarea
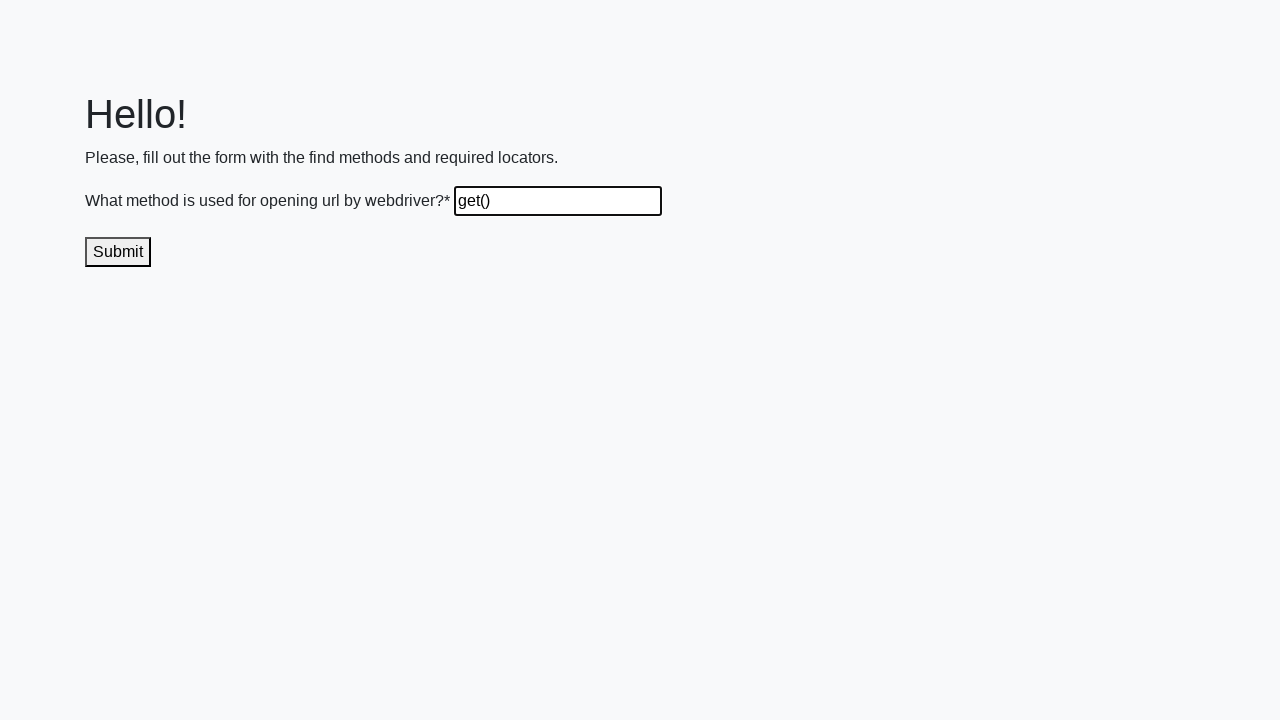

Clicked submit button to submit answer at (118, 252) on .submit-submission
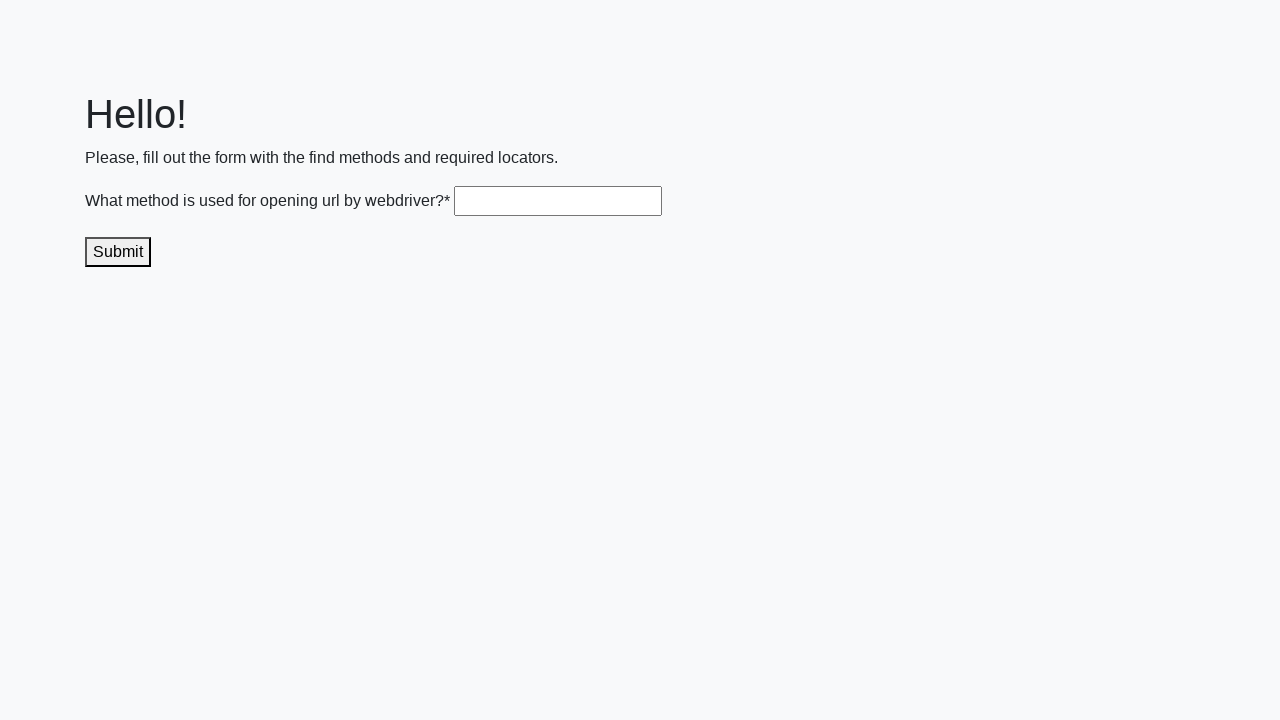

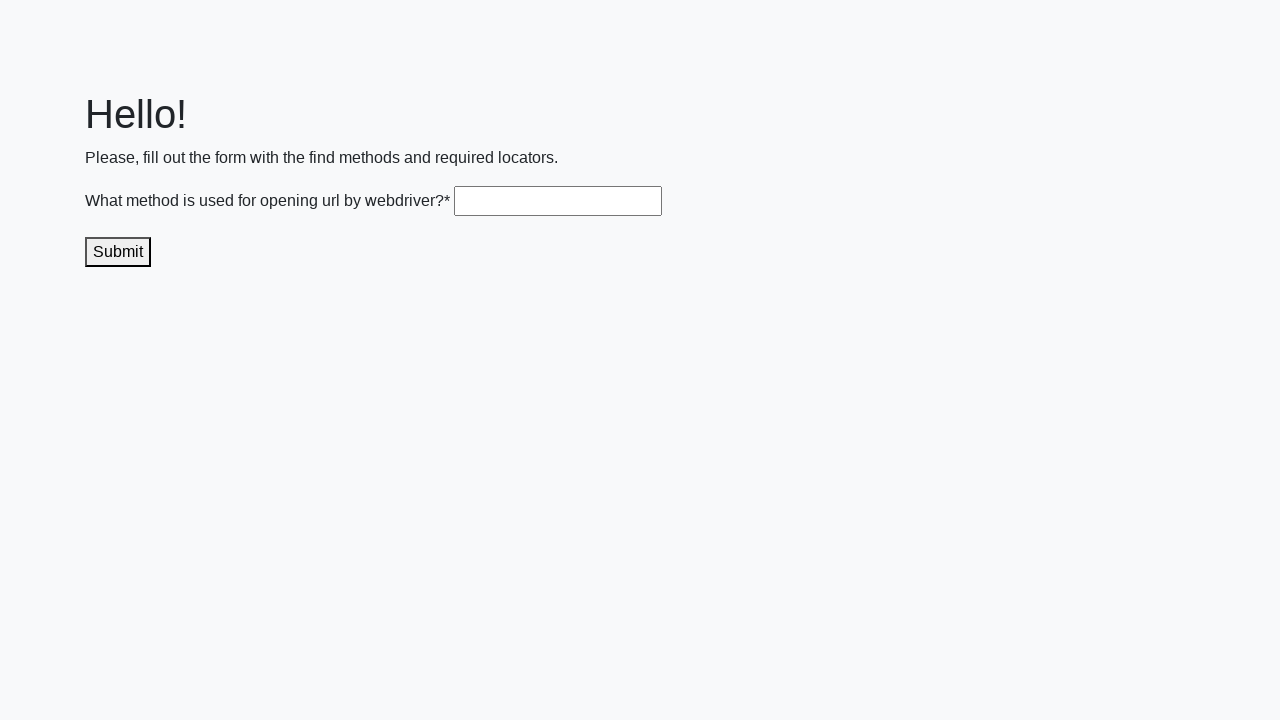